Tests sorting a data table column (using class attributes) in descending order by clicking the dues header twice and verifying the values are sorted in reverse.

Starting URL: http://the-internet.herokuapp.com/tables

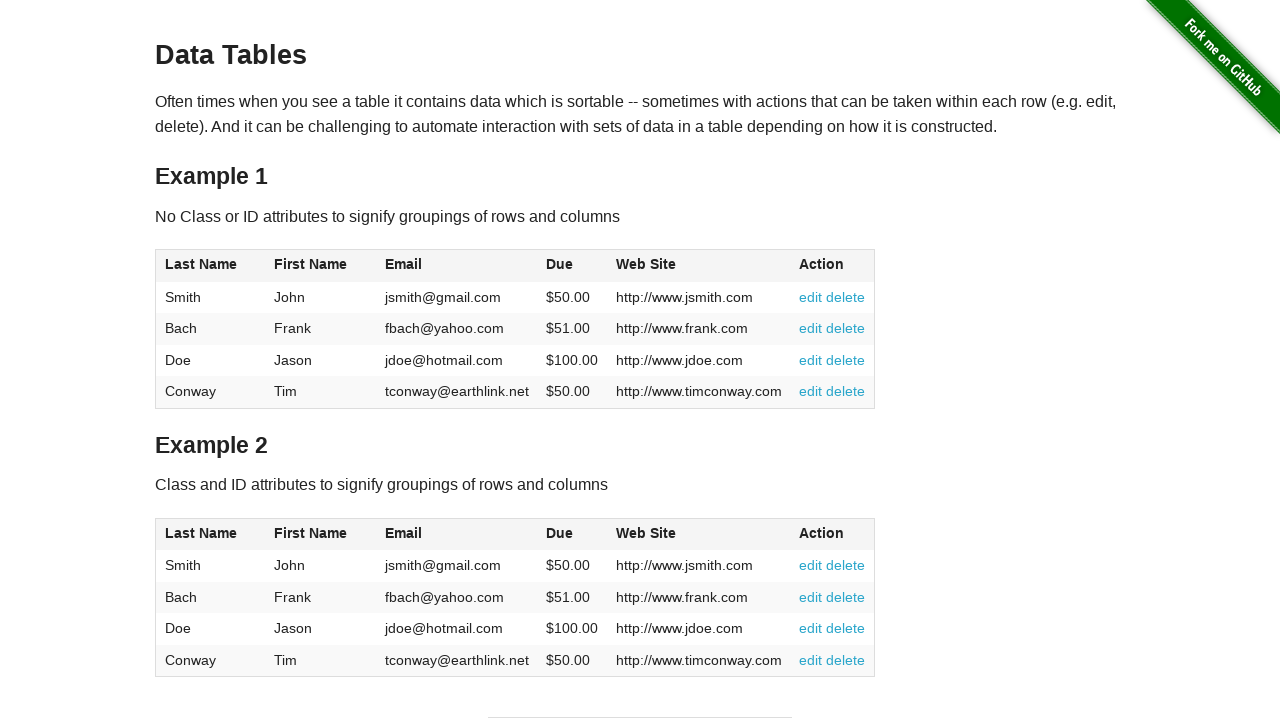

Navigated to the-internet.herokuapp.com/tables
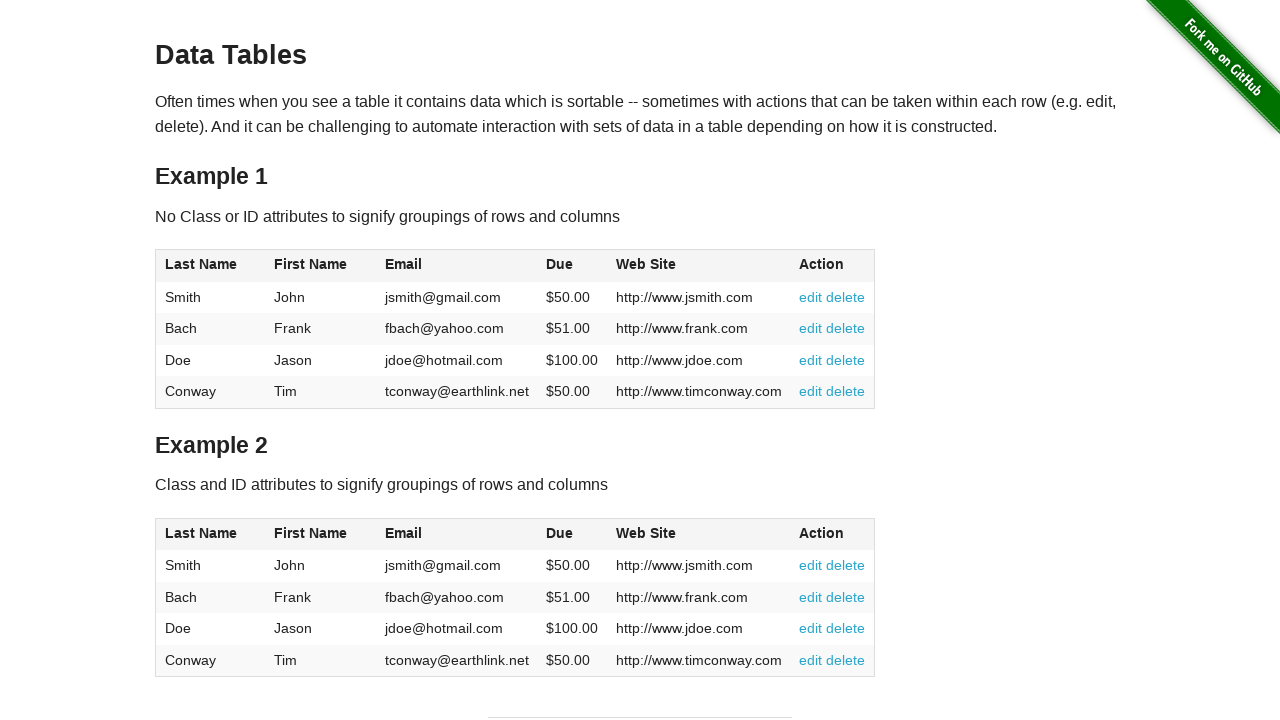

Clicked dues column header (first click for ascending sort) at (560, 533) on #table2 thead .dues
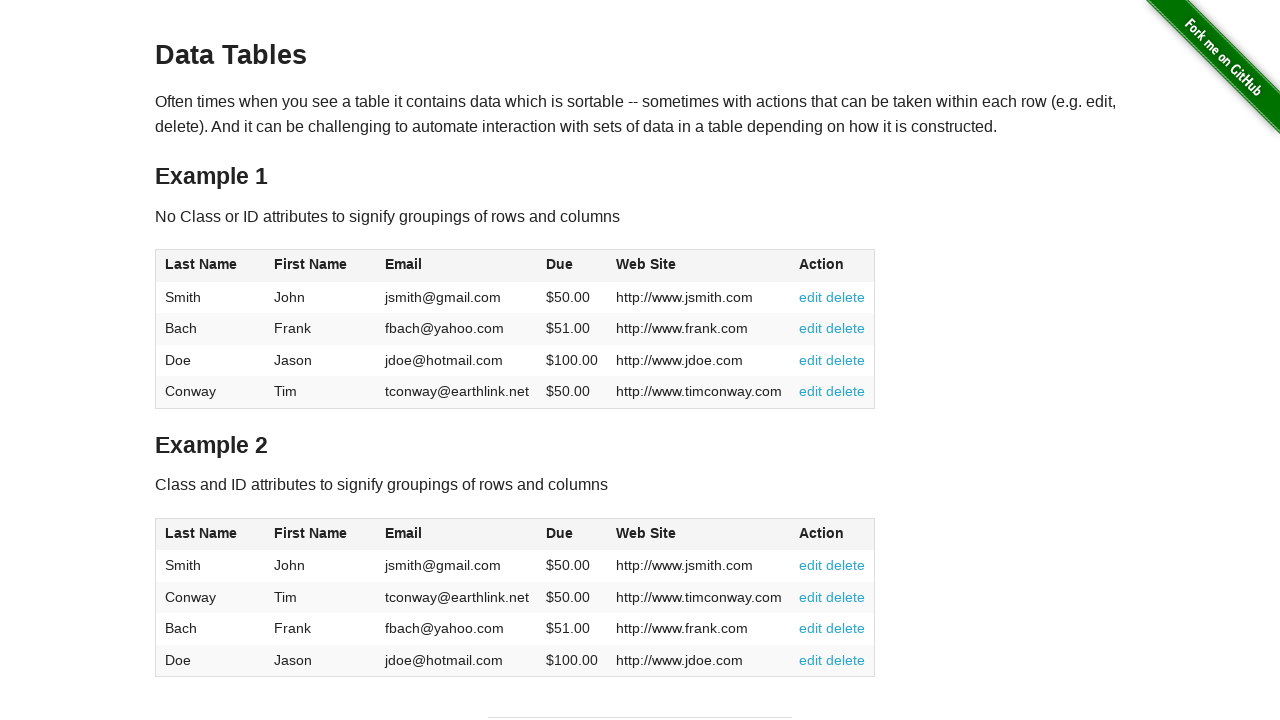

Clicked dues column header (second click for descending sort) at (560, 533) on #table2 thead .dues
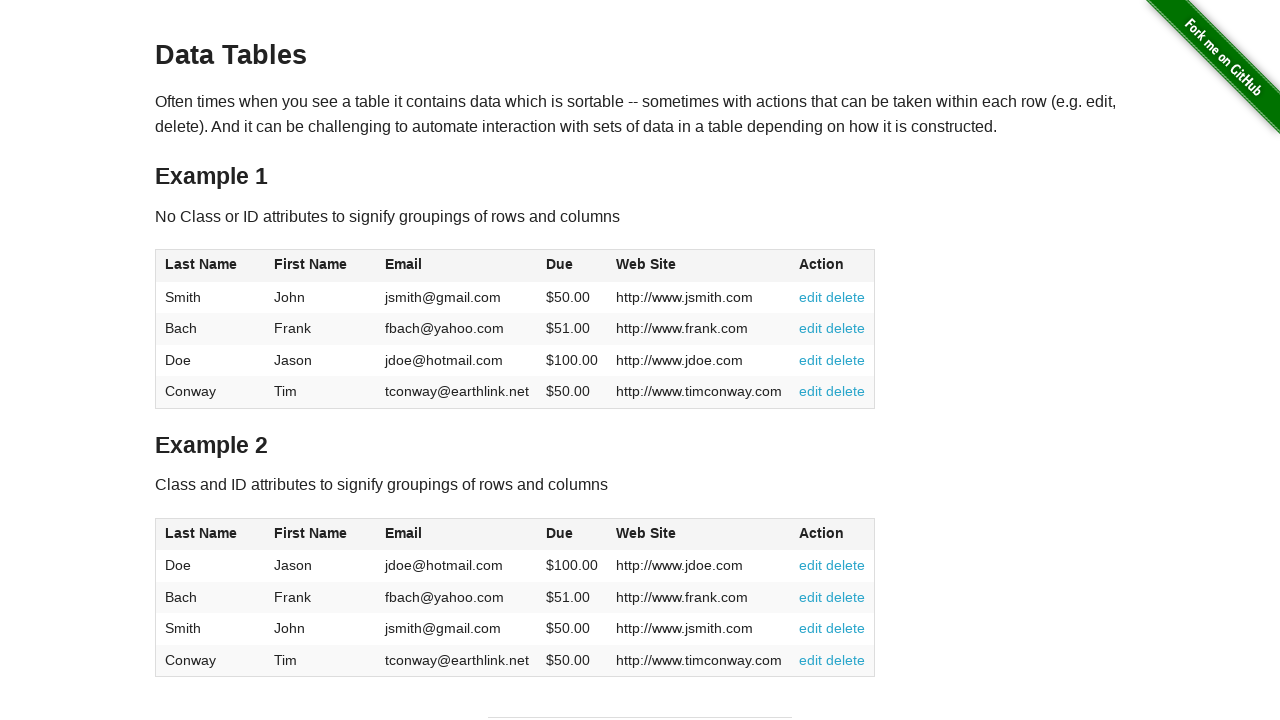

Data table loaded with sorted dues column
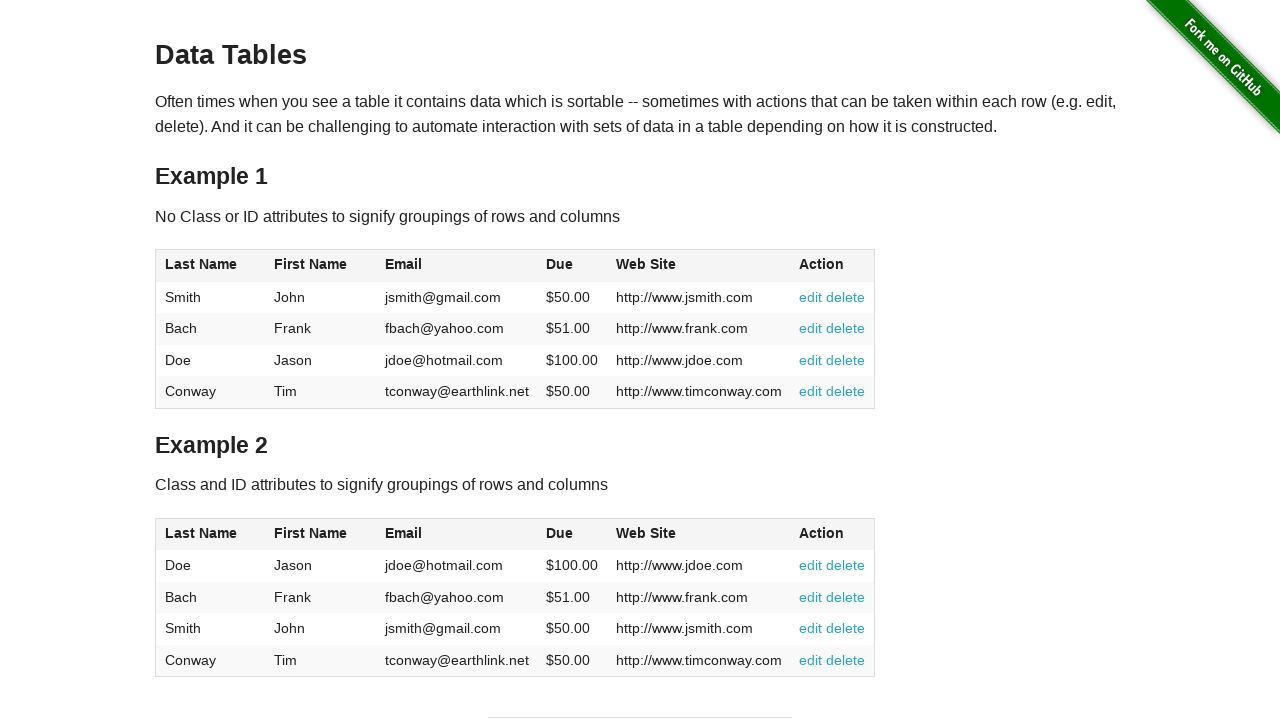

Verified dues column is sorted in descending order: [100.0, 51.0, 50.0, 50.0]
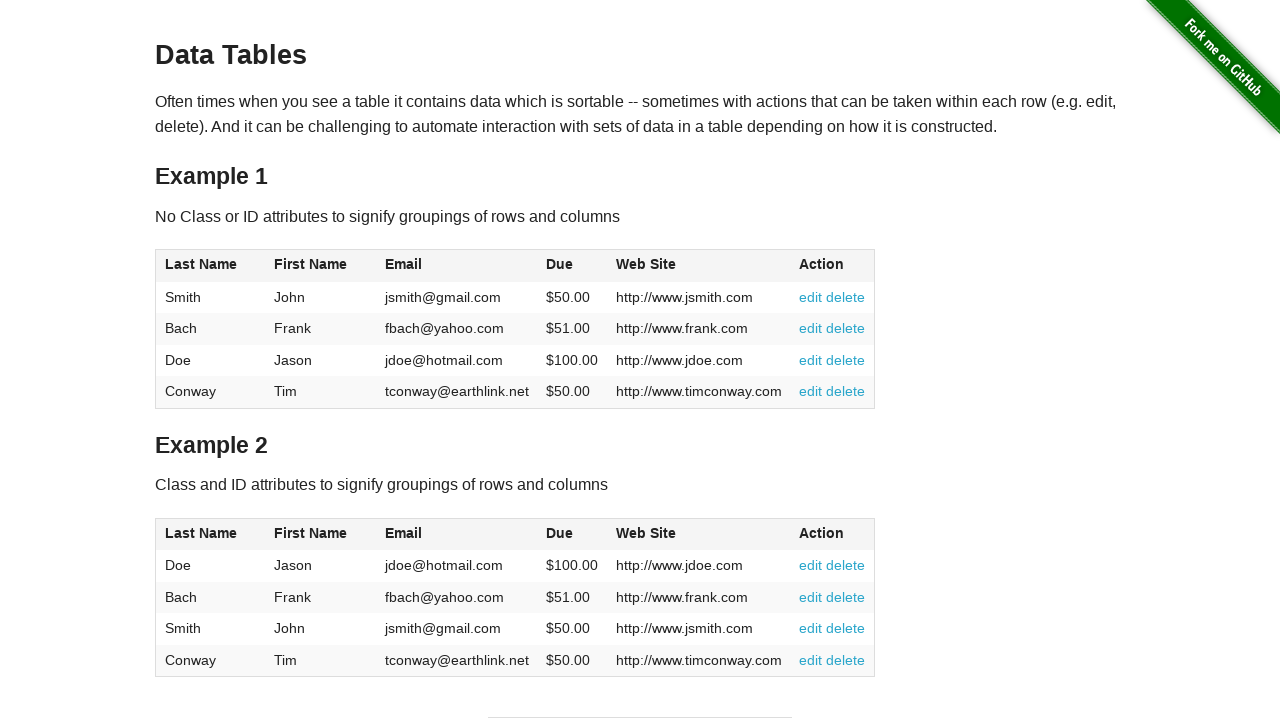

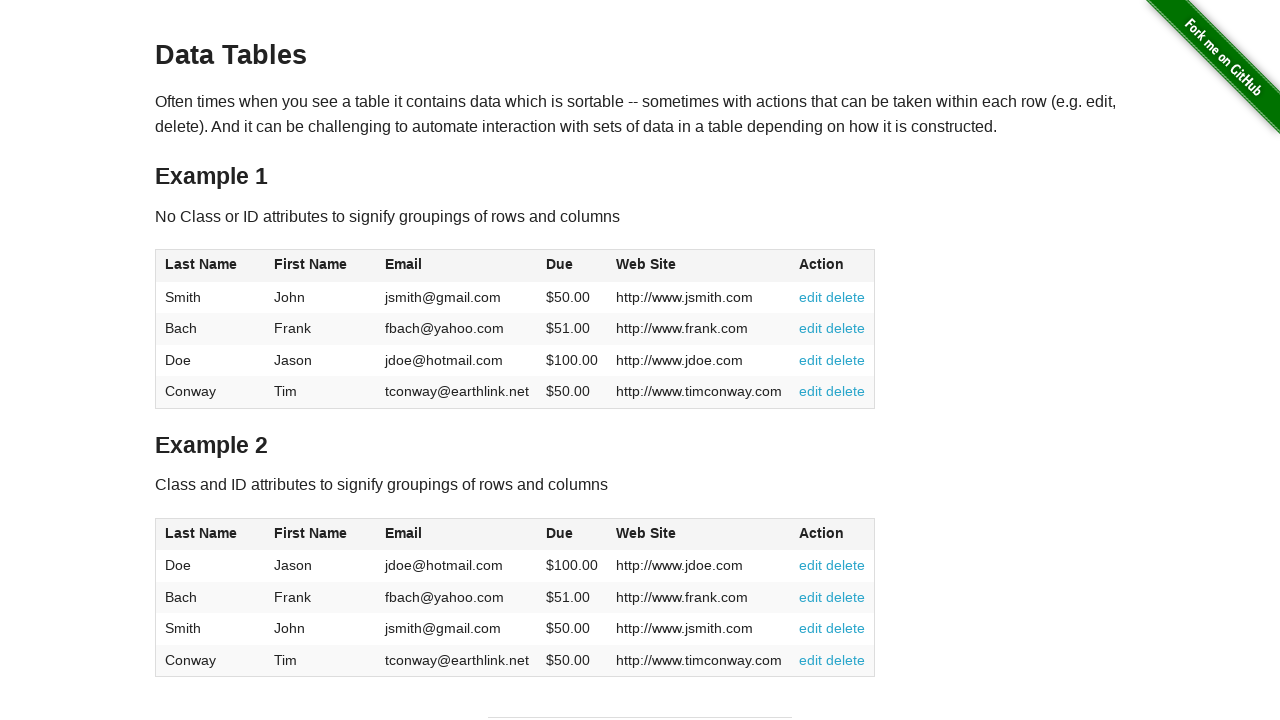